Solves a math problem on the page by calculating a formula based on a value found on the page, then fills the answer and submits the form with checkbox and radio button selections

Starting URL: http://suninjuly.github.io/math.html

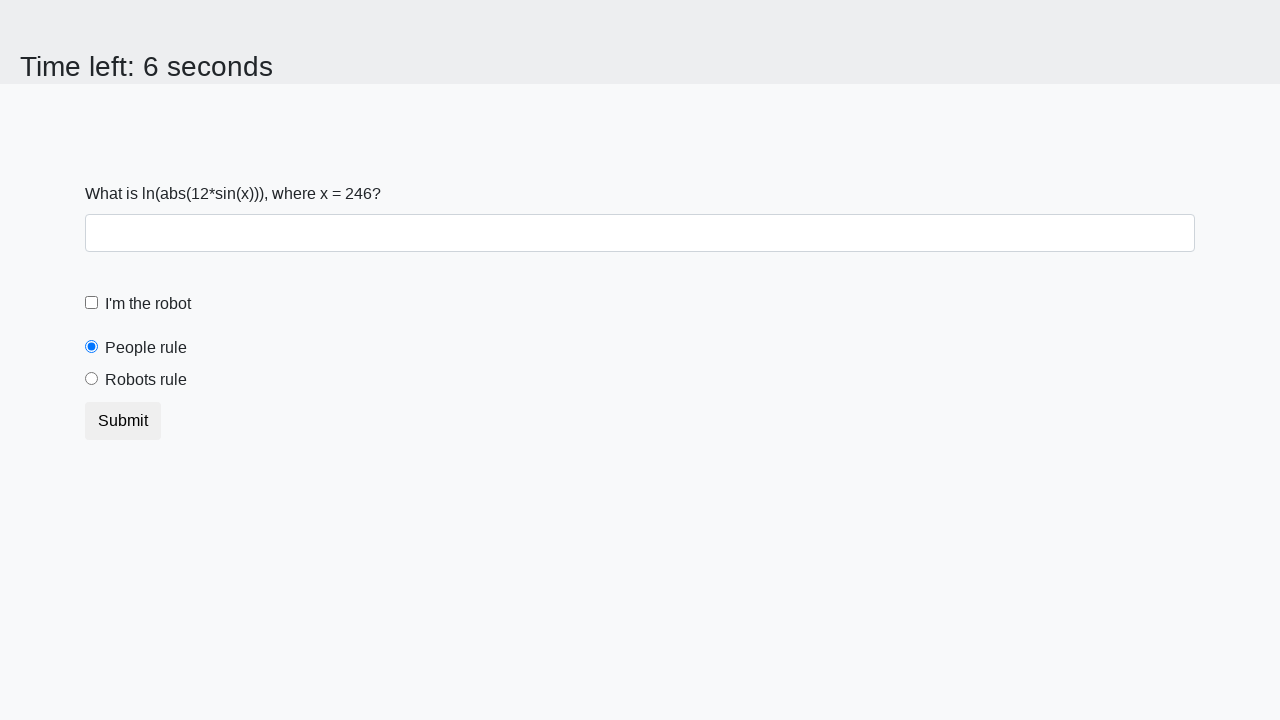

Located the x value element on the page
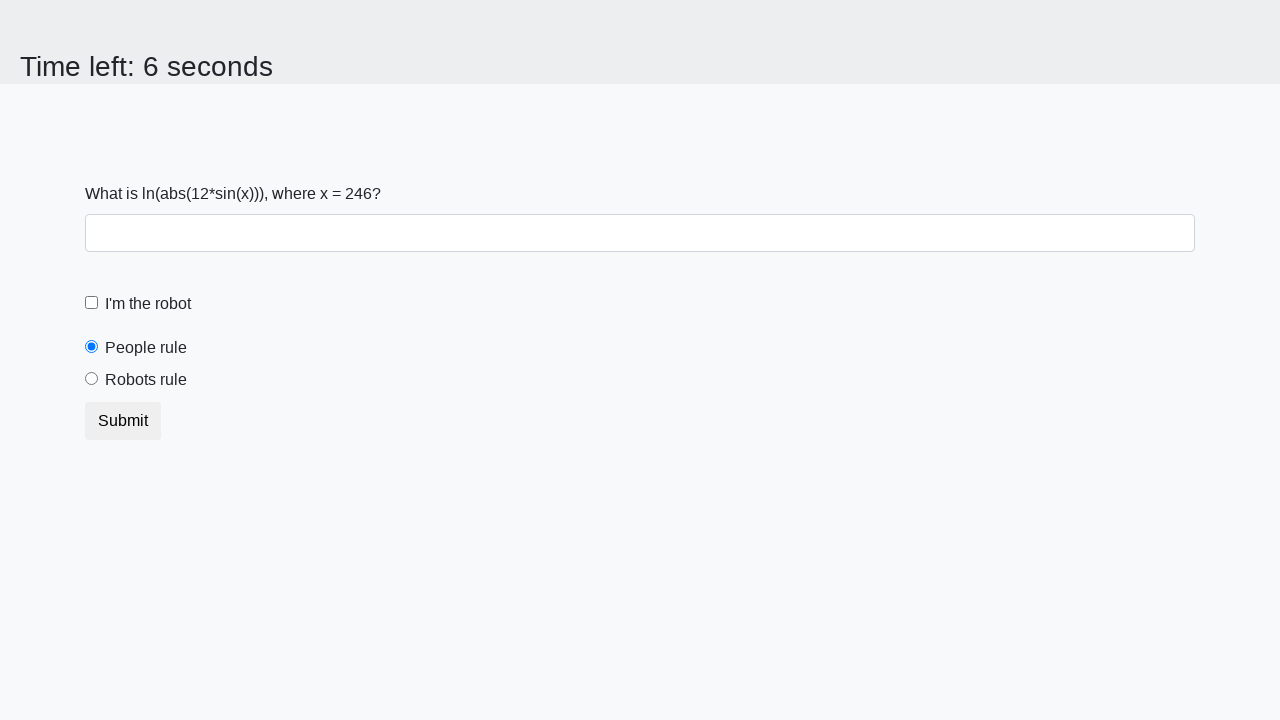

Extracted x value from page: 246
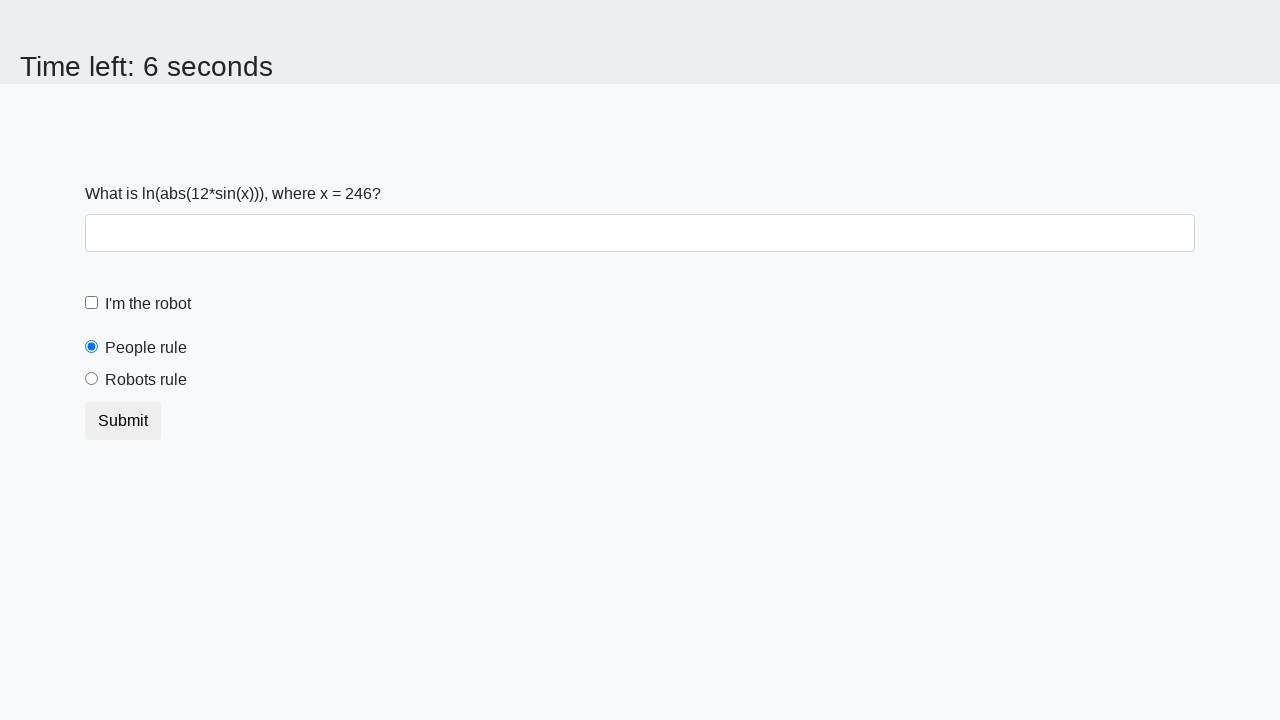

Calculated formula result: log(abs(12 * sin(246))) = 2.2824966643988827
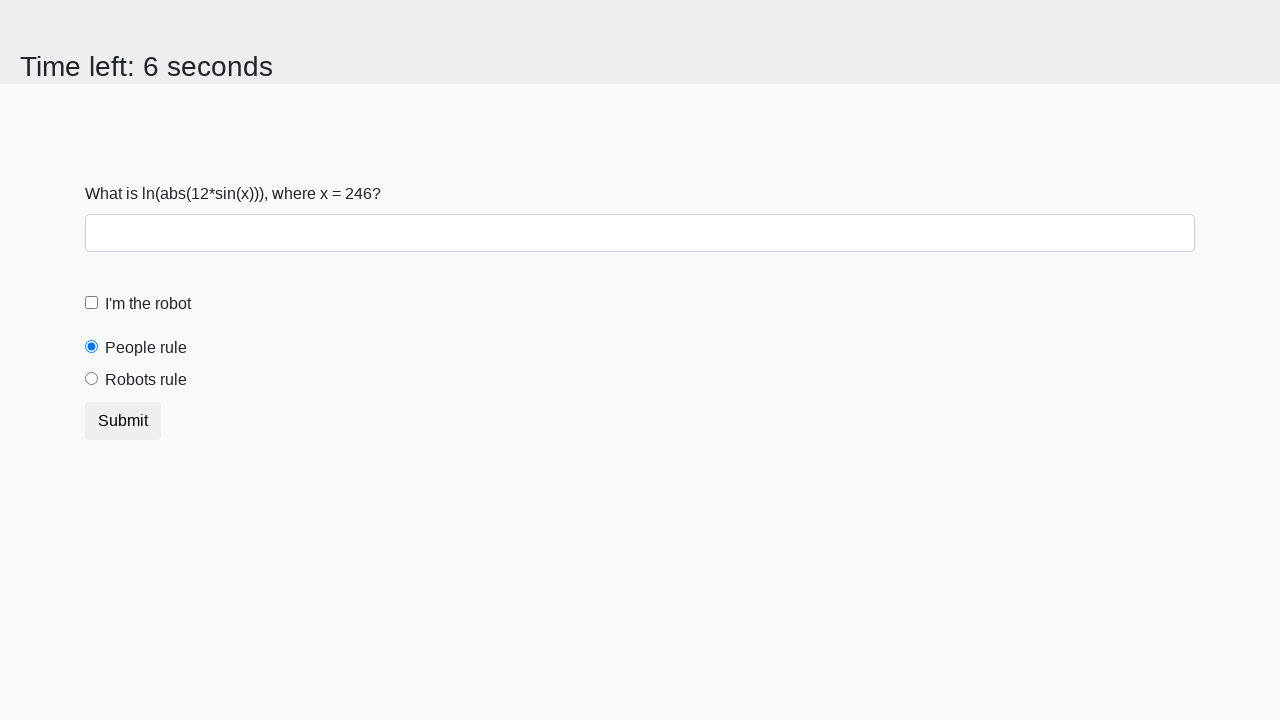

Filled answer field with calculated value: 2.2824966643988827 on #answer
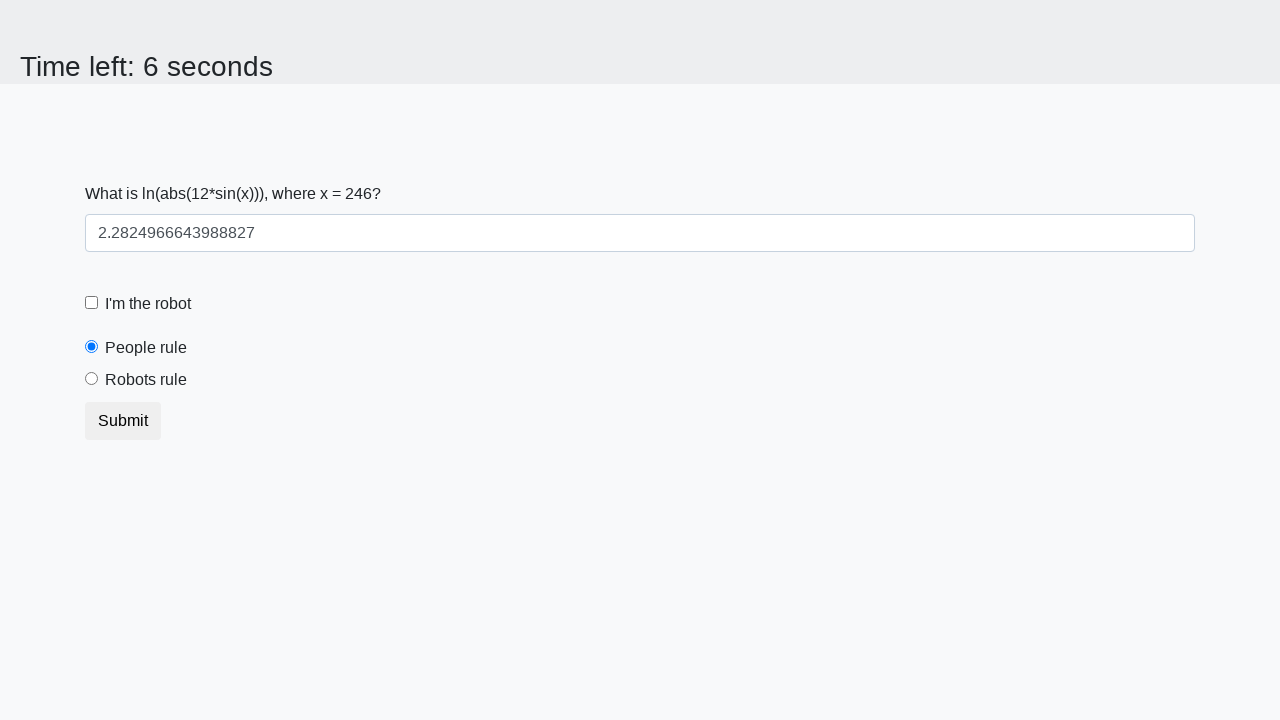

Checked the robot checkbox at (92, 303) on #robotCheckbox
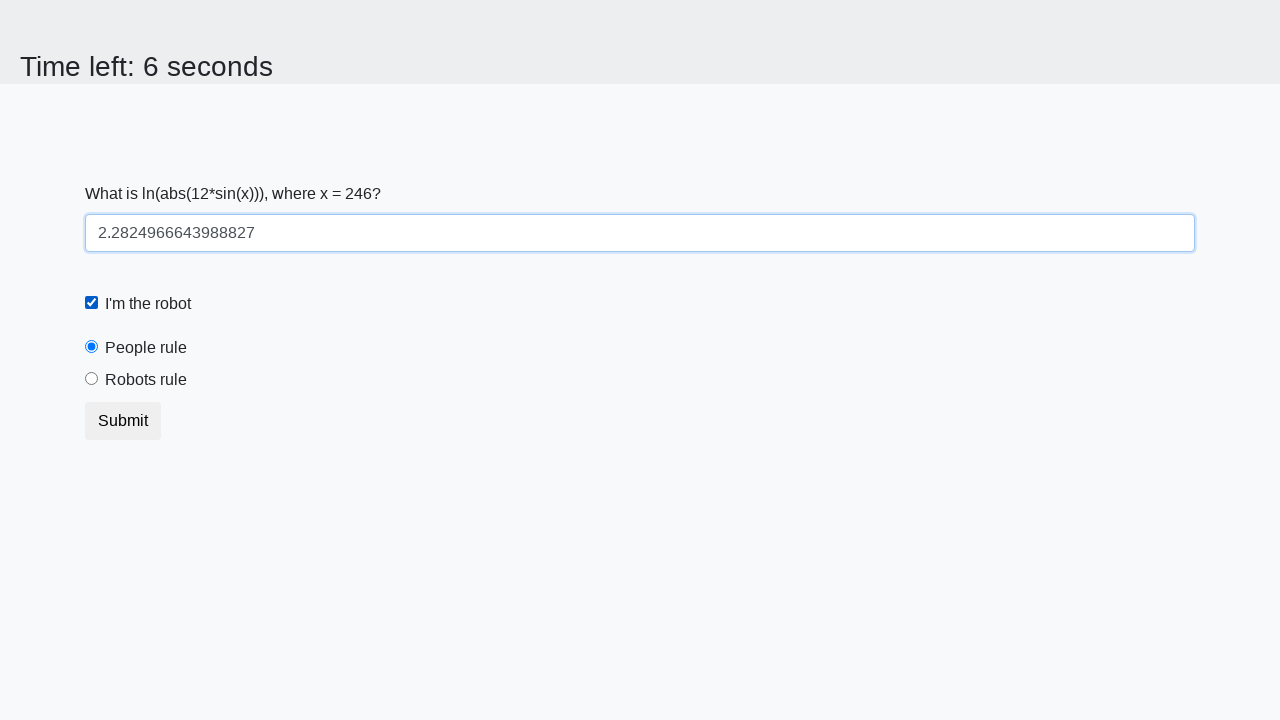

Selected the 'Robots rule!' radio button at (92, 379) on [value="robots"]
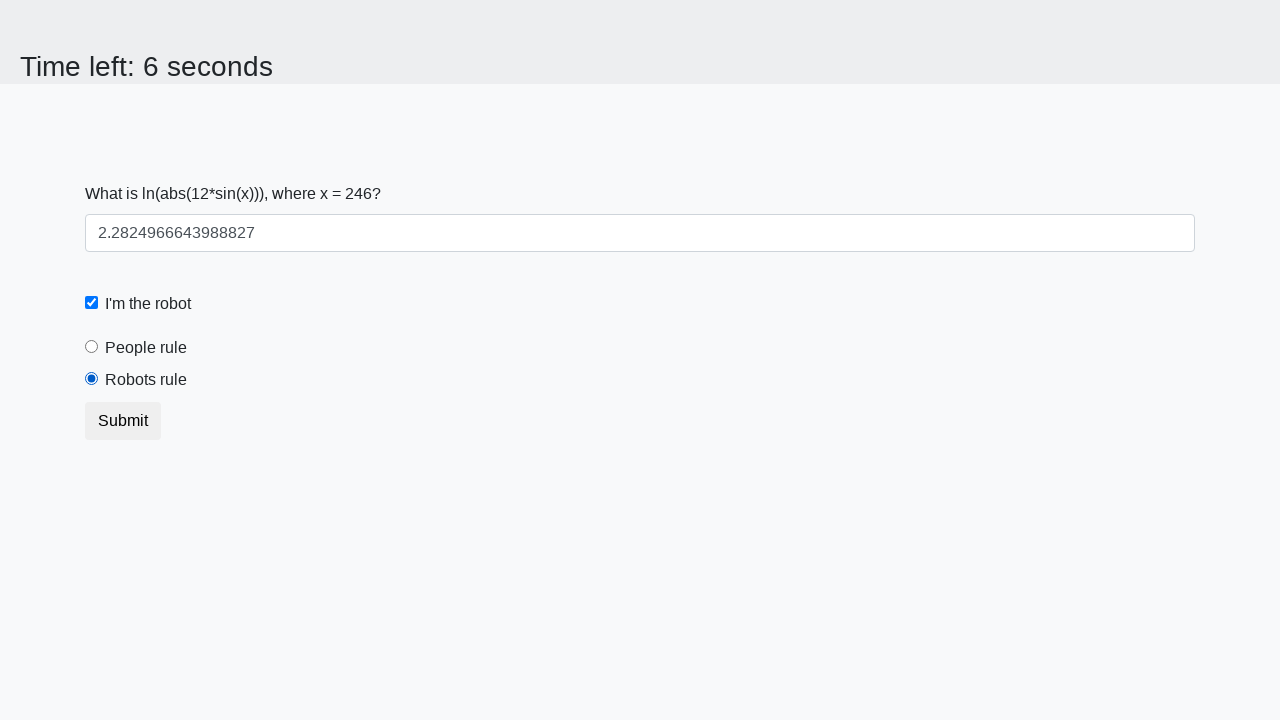

Submitted the form at (123, 421) on .btn.btn-default
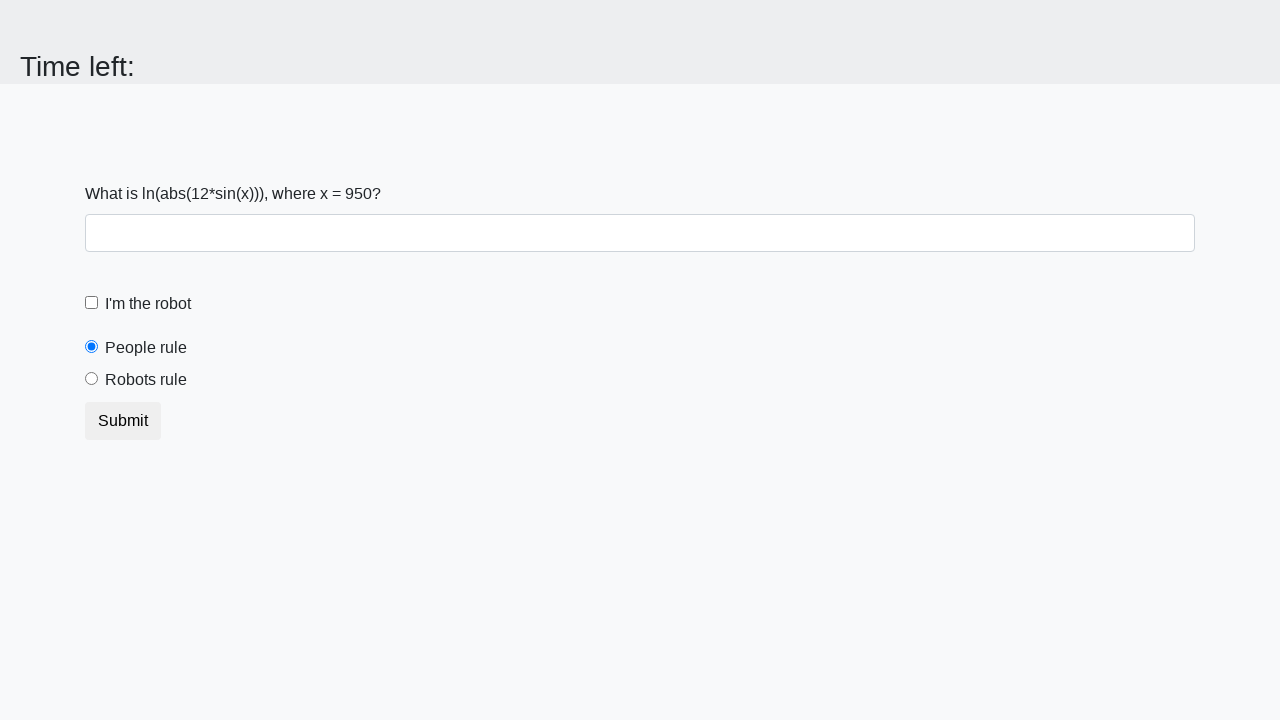

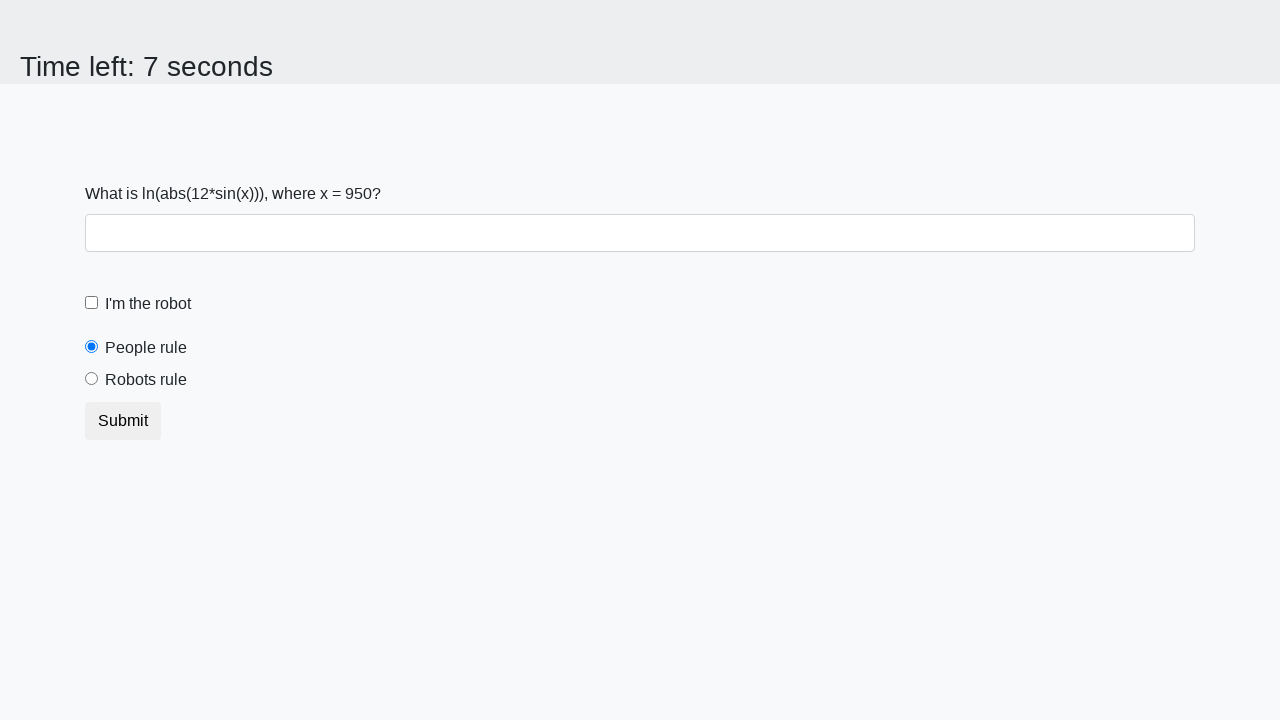